Tests a todo list drag-and-drop puzzle by dragging tasks from a todo table to a completed tasks table in a specific order based on task attribute values.

Starting URL: https://obstaclecourse.tricentis.com/Obstacles/23292

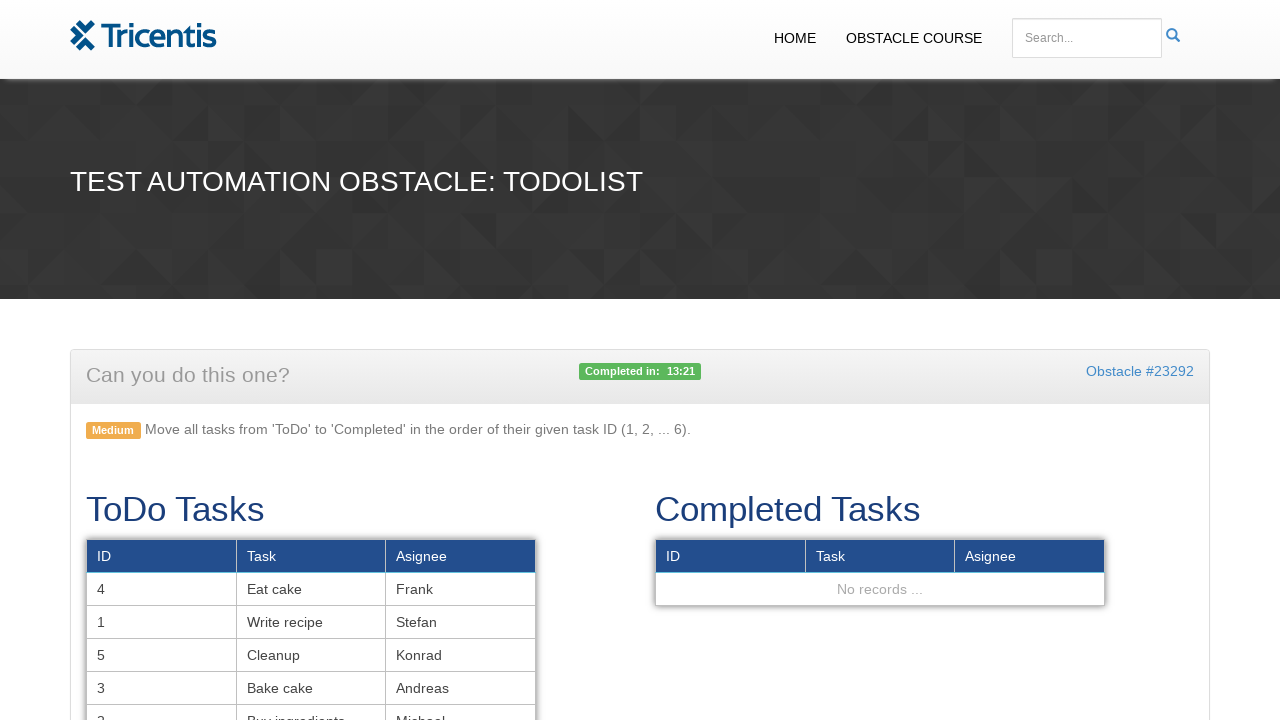

Waited for todo tasks table to load
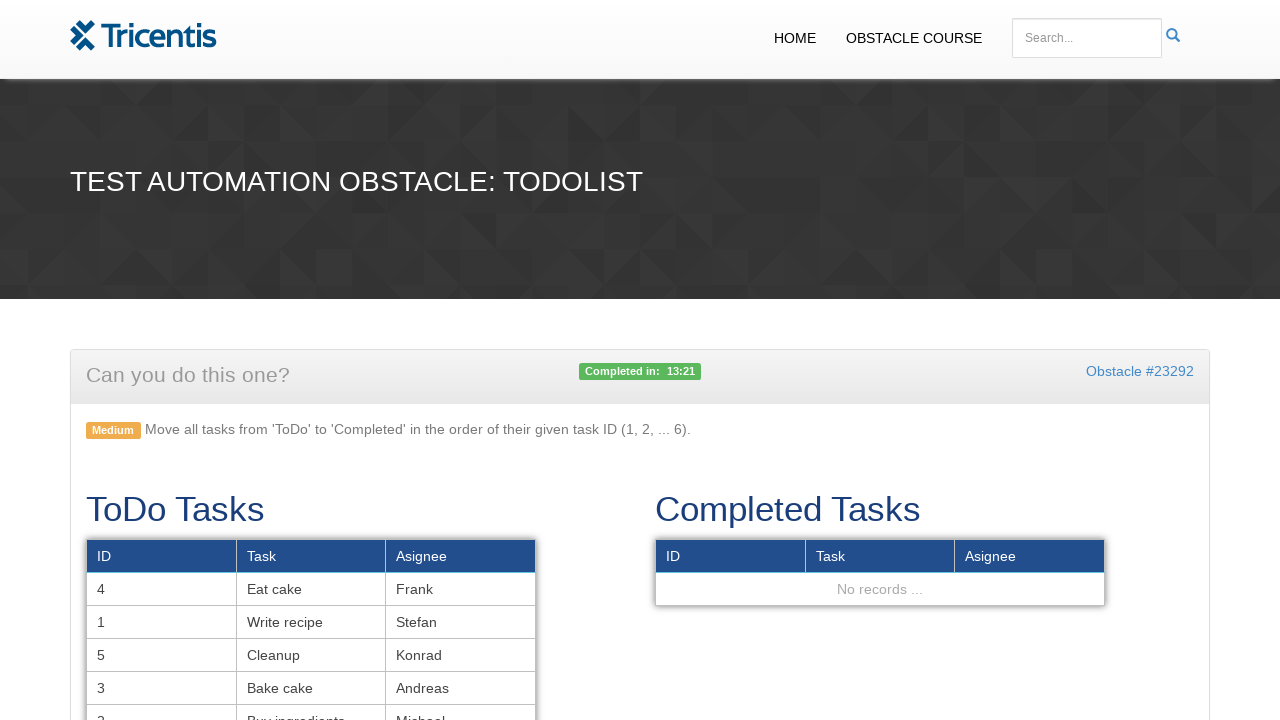

Located completed tasks drop zone
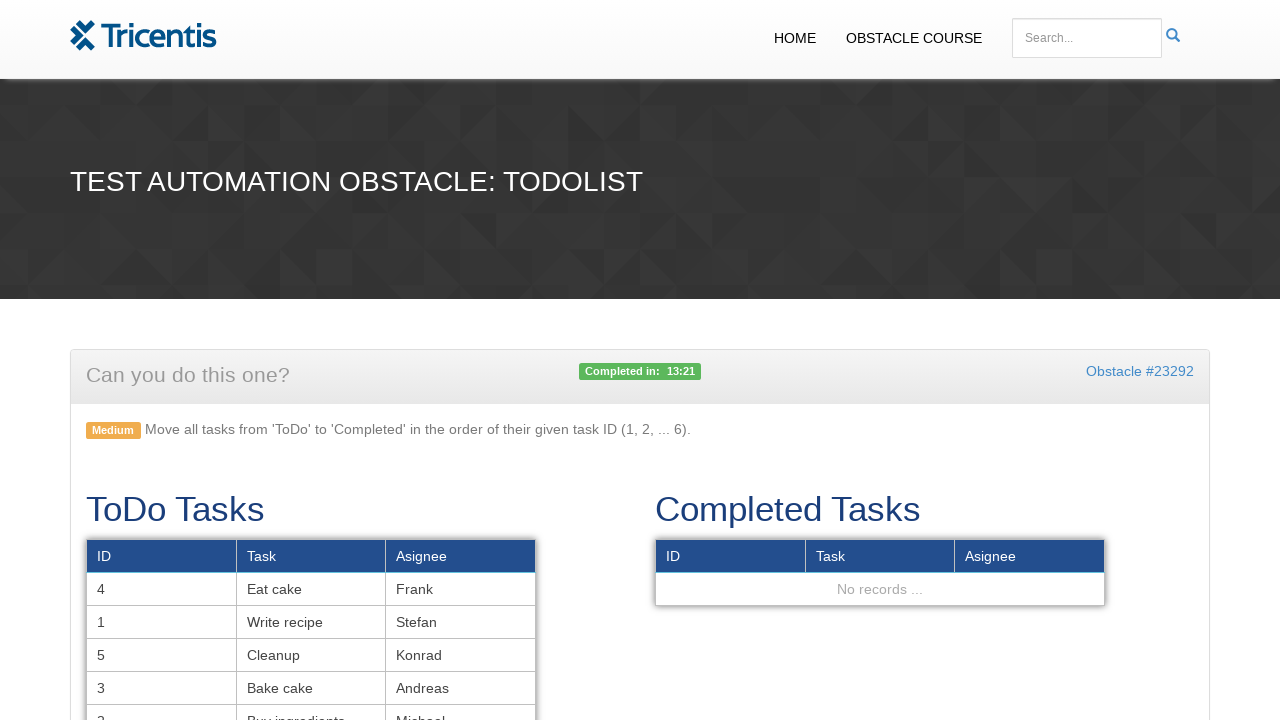

Dragged task 1 from todo table to completed tasks table at (880, 572)
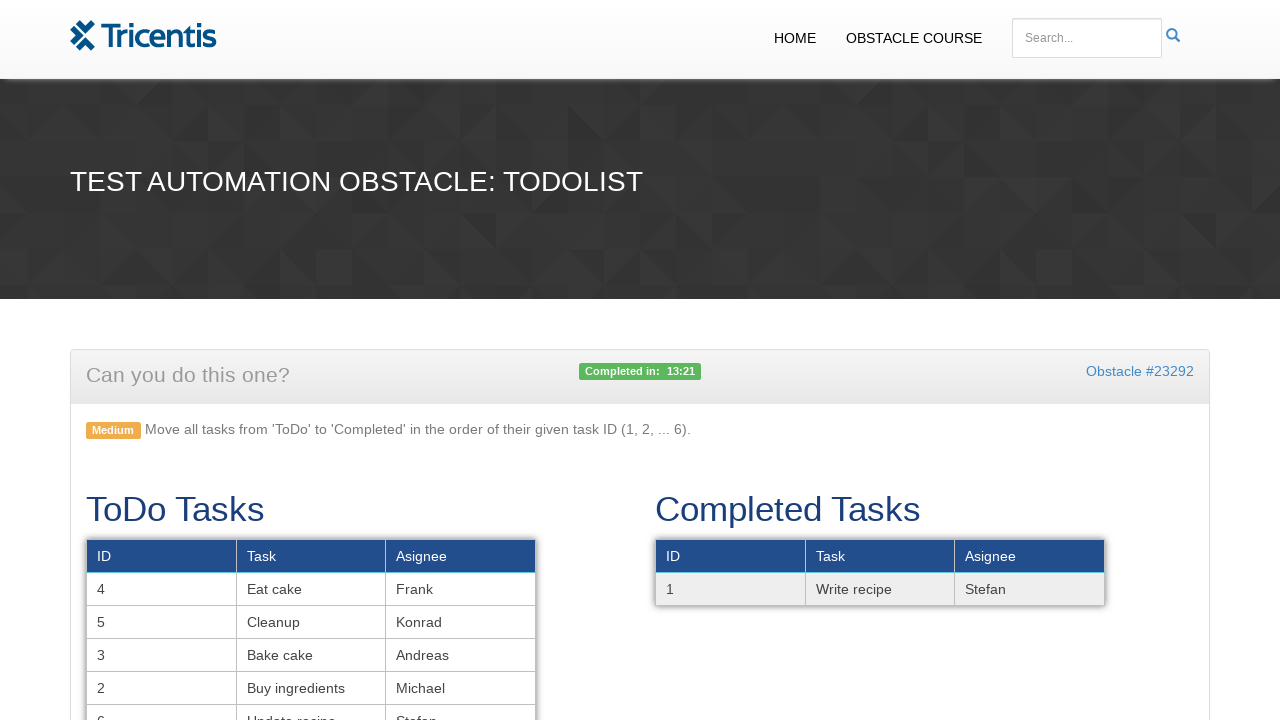

Dragged task 2 from todo table to completed tasks table at (880, 572)
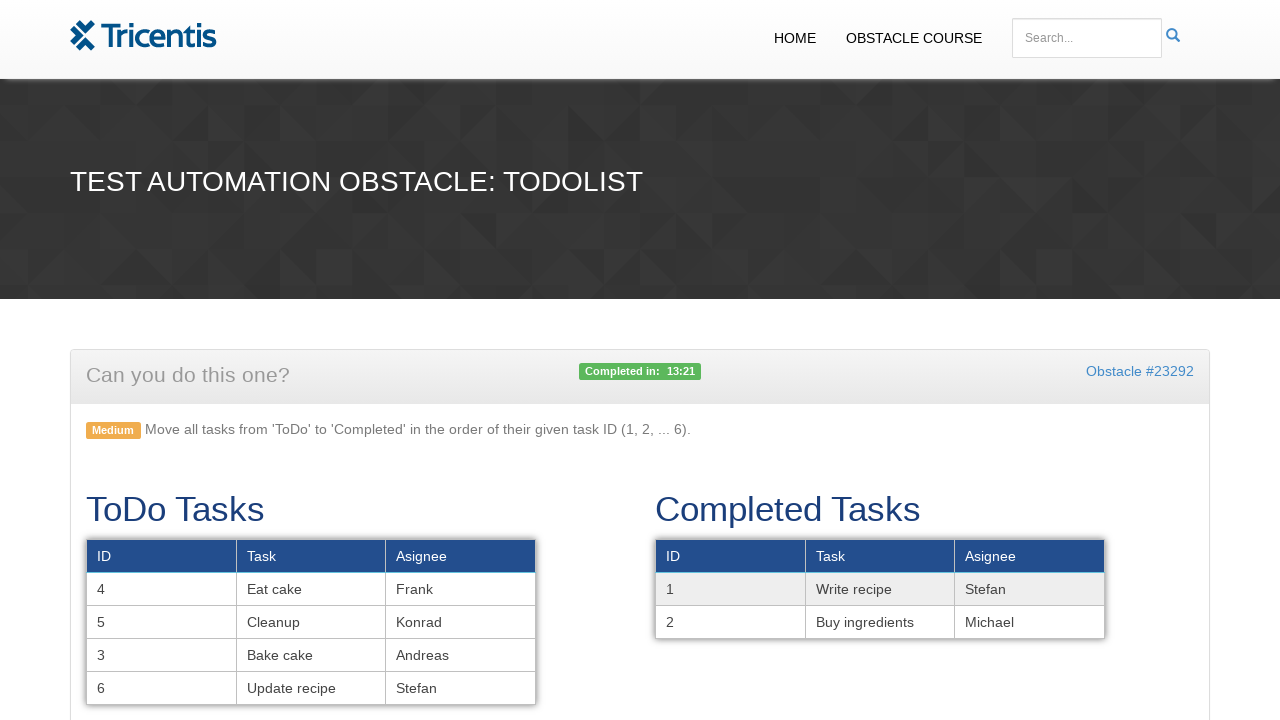

Dragged task 3 from todo table to completed tasks table at (880, 589)
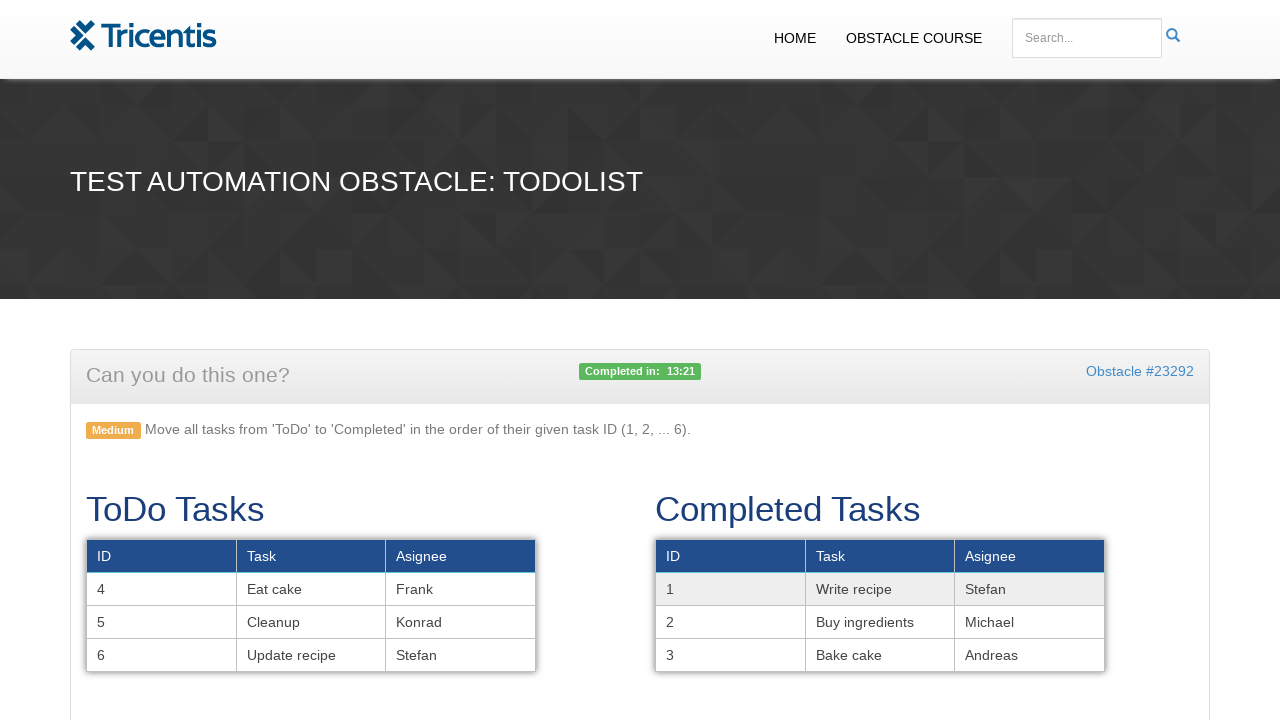

Dragged task 4 from todo table to completed tasks table at (880, 606)
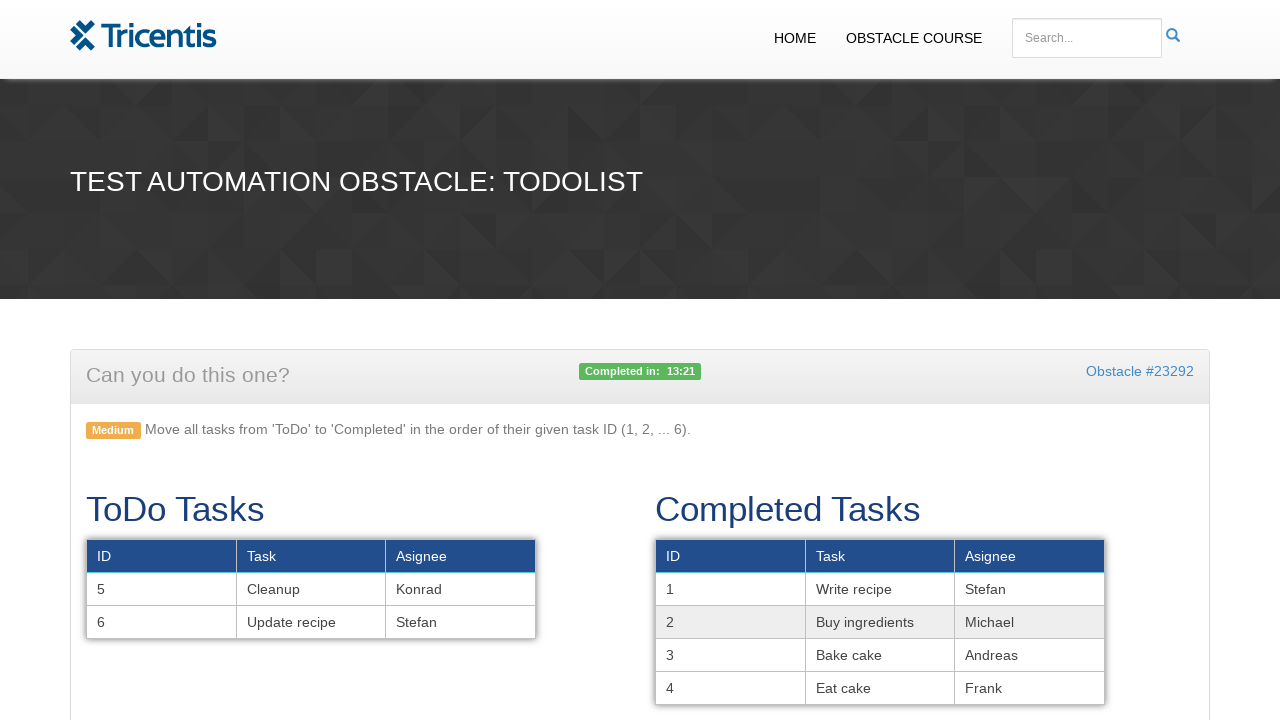

Dragged task 5 from todo table to completed tasks table at (880, 622)
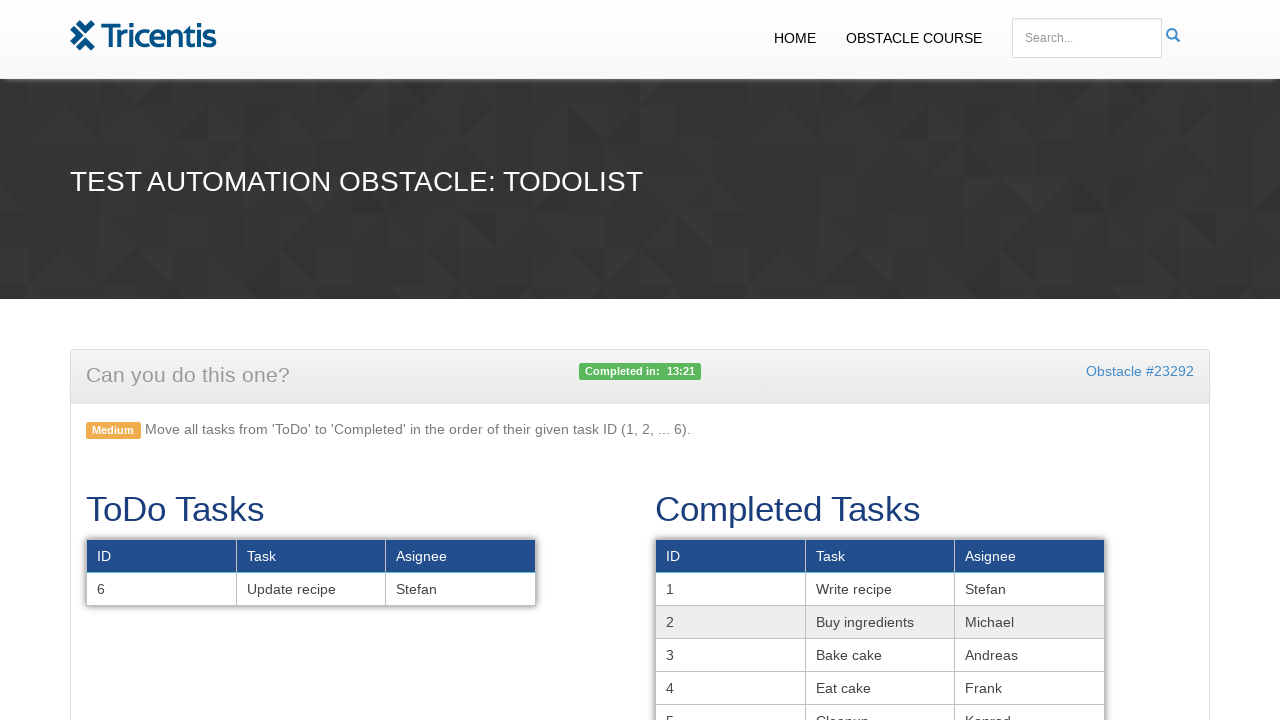

Dragged task 6 from todo table to completed tasks table at (880, 620)
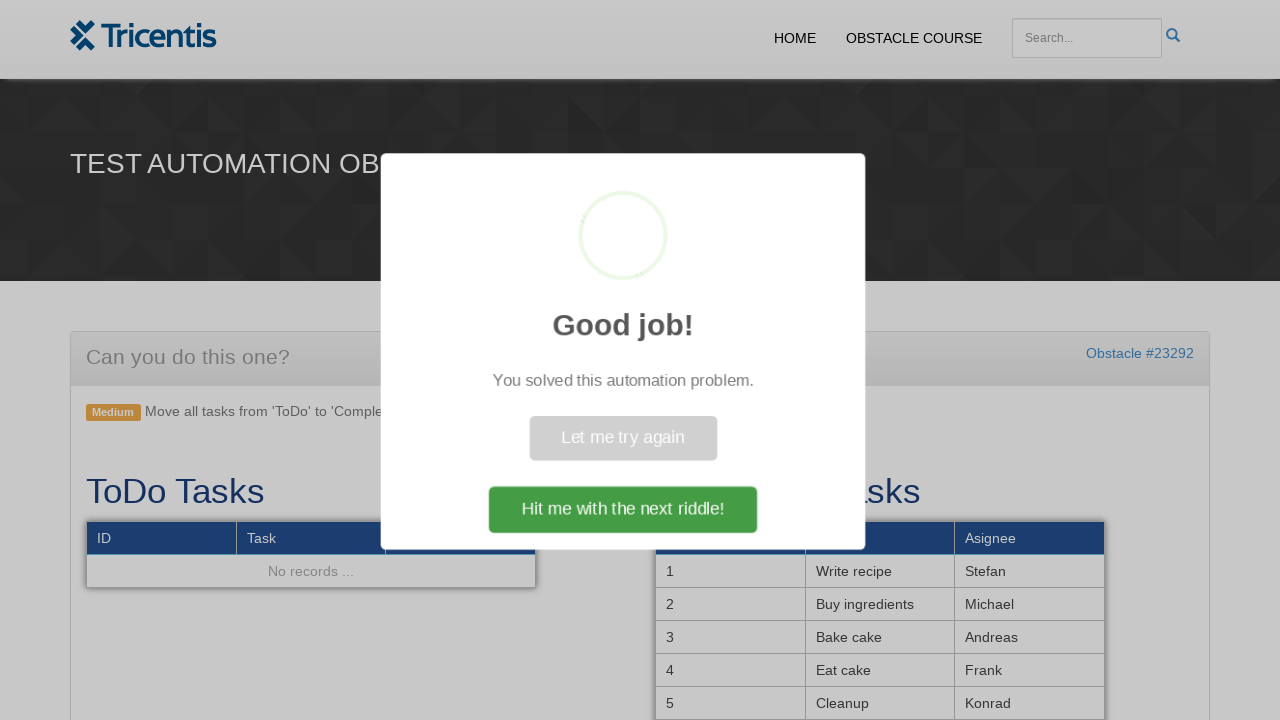

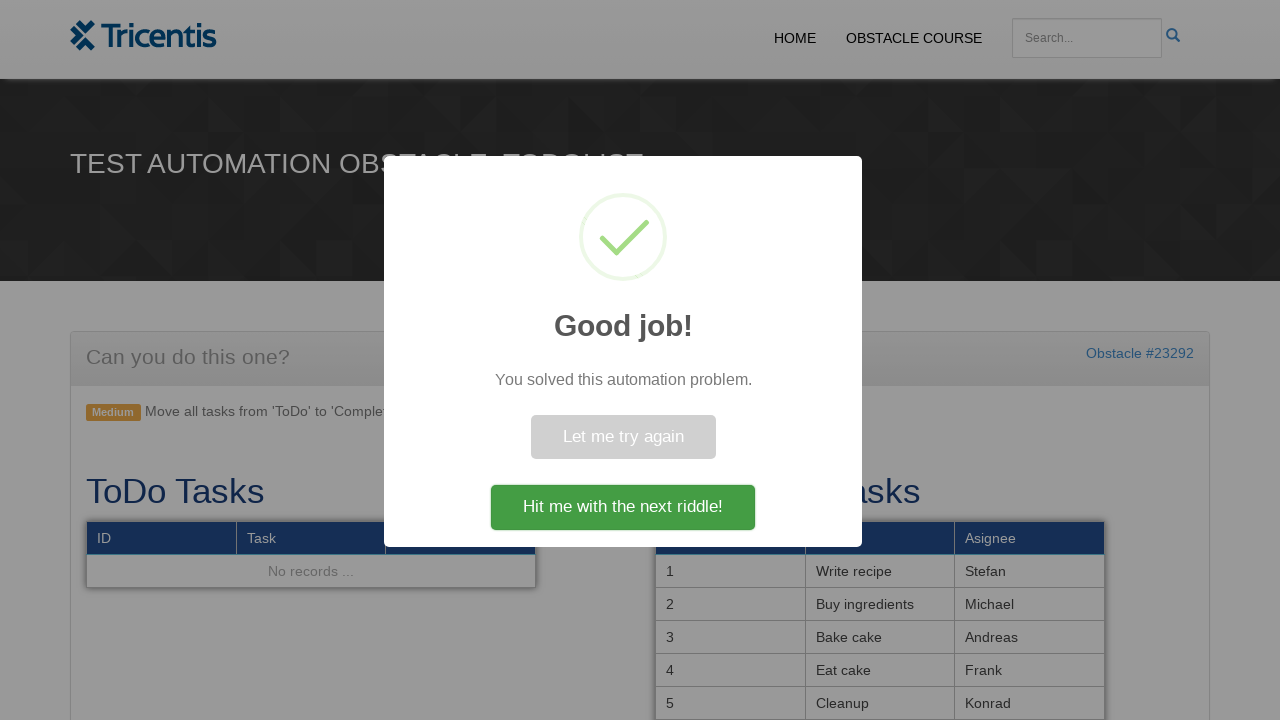